Tests handling of a regular JavaScript alert by clicking a button that triggers the alert and accepting it

Starting URL: https://practice.cydeo.com/javascript_alerts

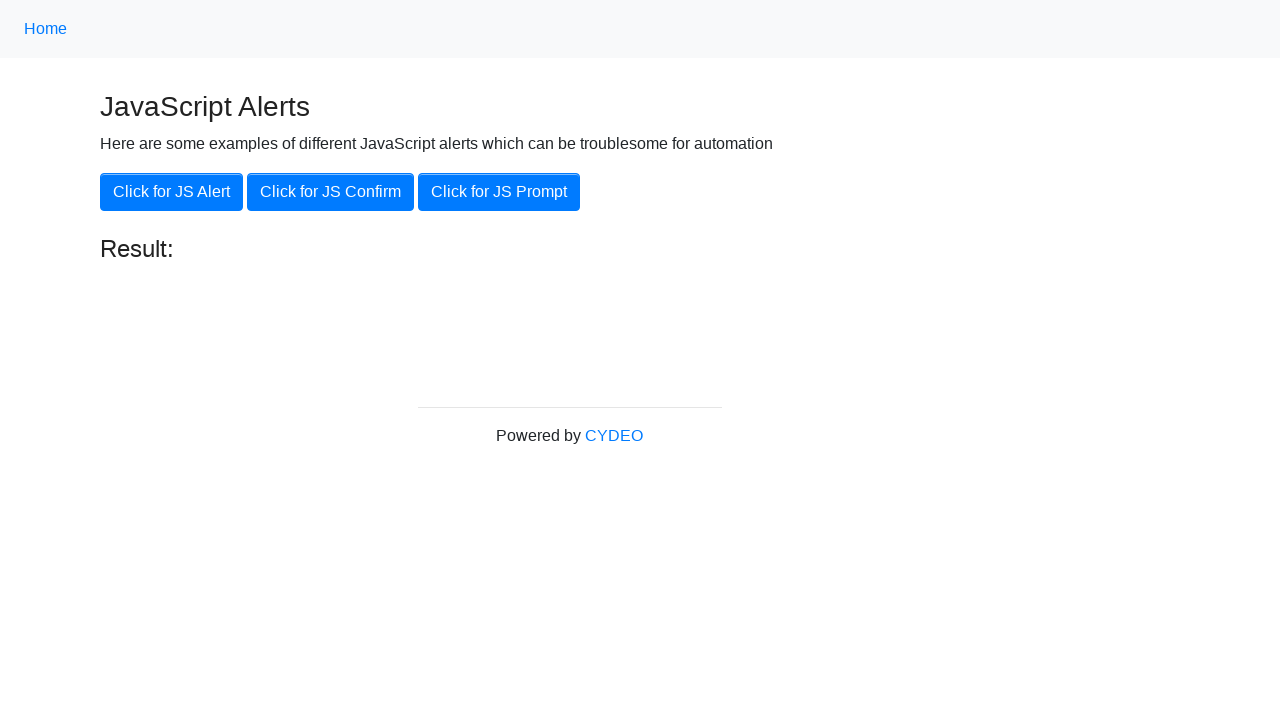

Set up dialog handler to accept alerts
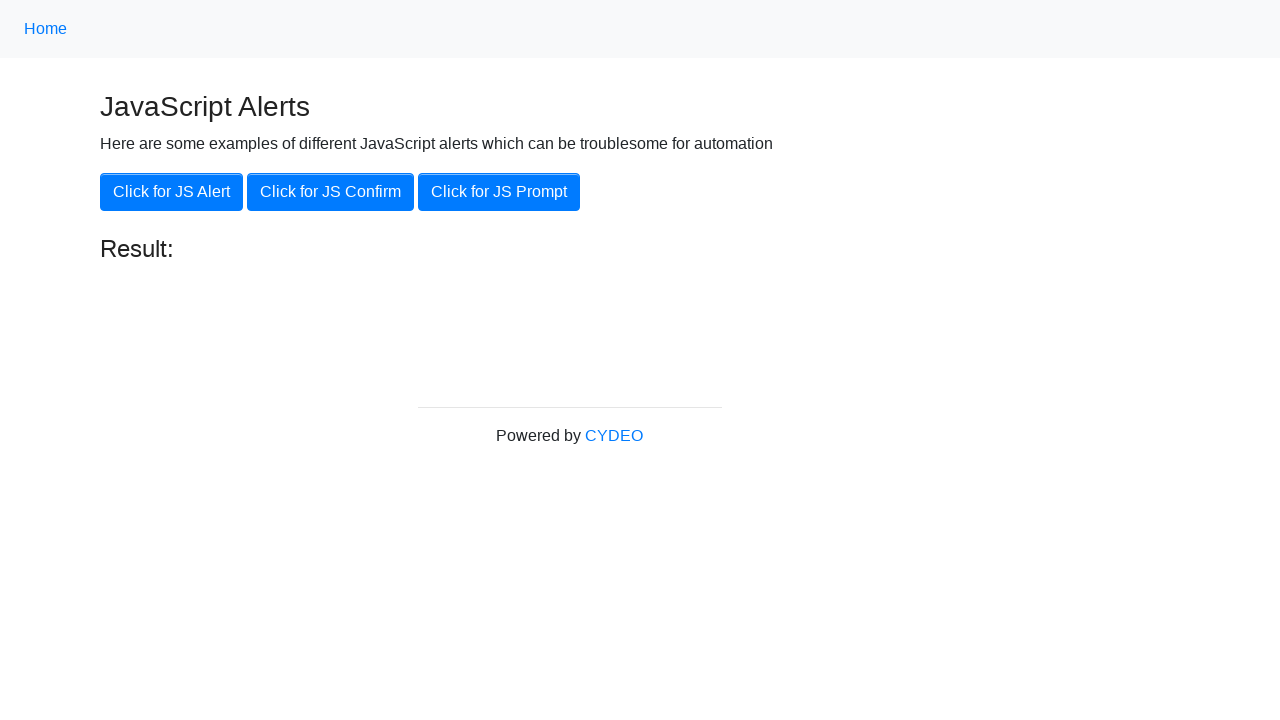

Clicked button to trigger JavaScript alert at (172, 192) on button.btn.btn-primary[onclick='jsAlert()']
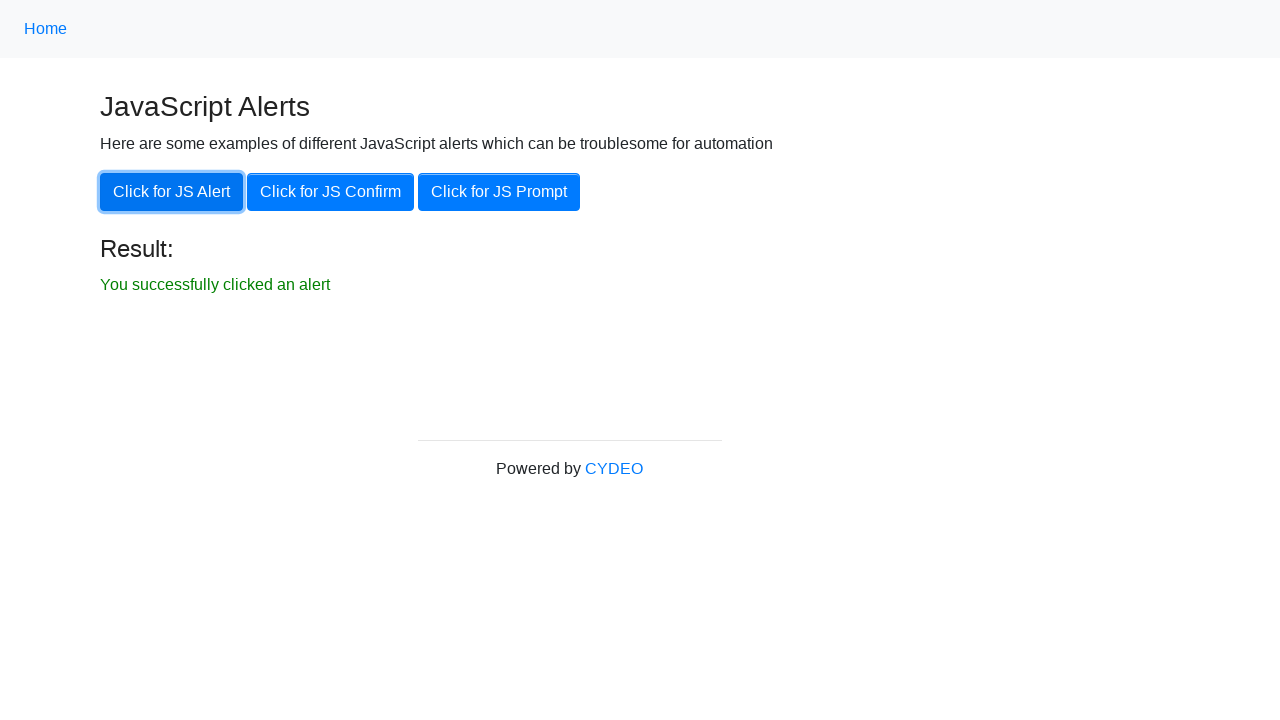

Alert was accepted and handled
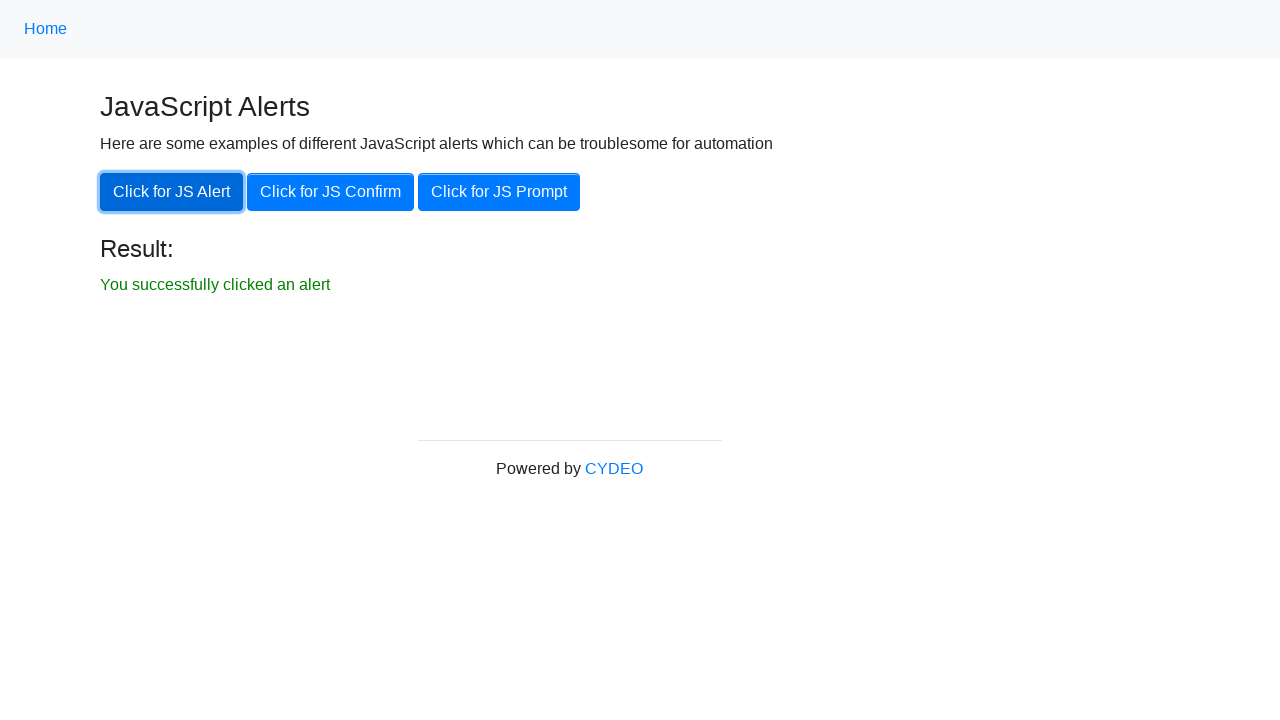

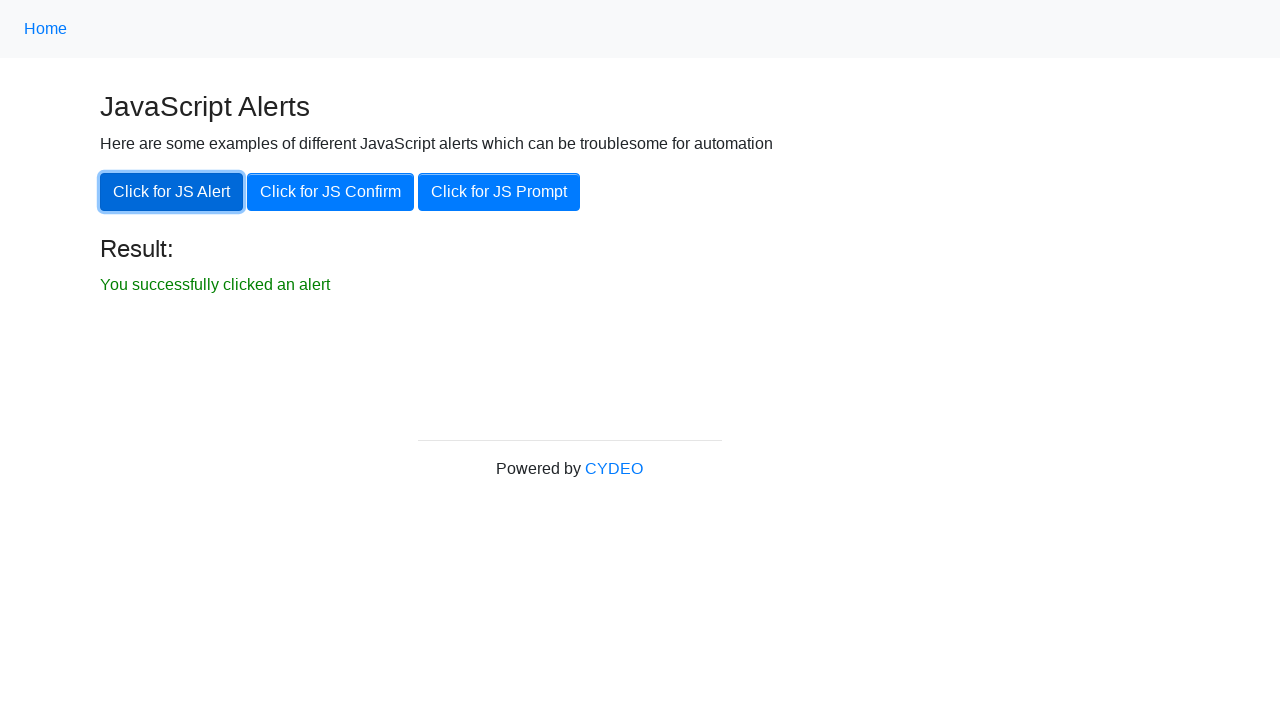